Tests a date picker component by navigating through year, month, and day selection to set a specific date (February 25, 2024)

Starting URL: https://rahulshettyacademy.com/seleniumPractise/#/offers

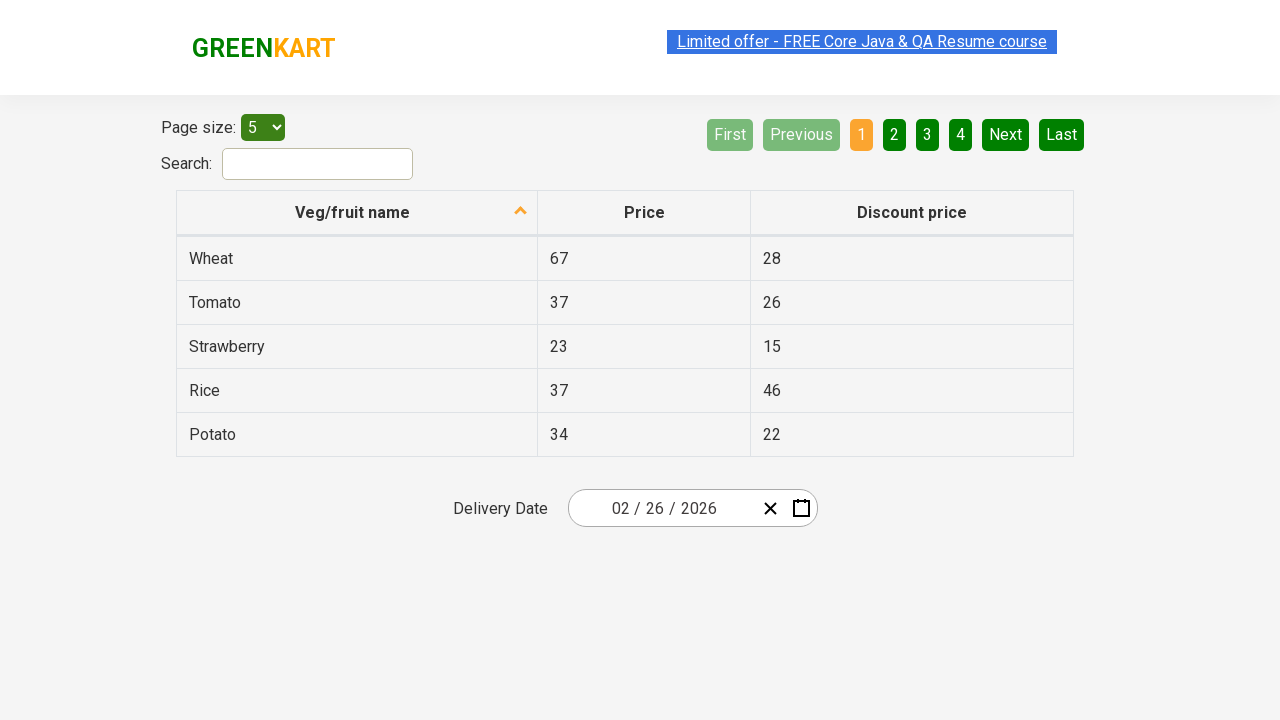

Clicked date picker input group to open the calendar at (662, 508) on .react-date-picker__inputGroup
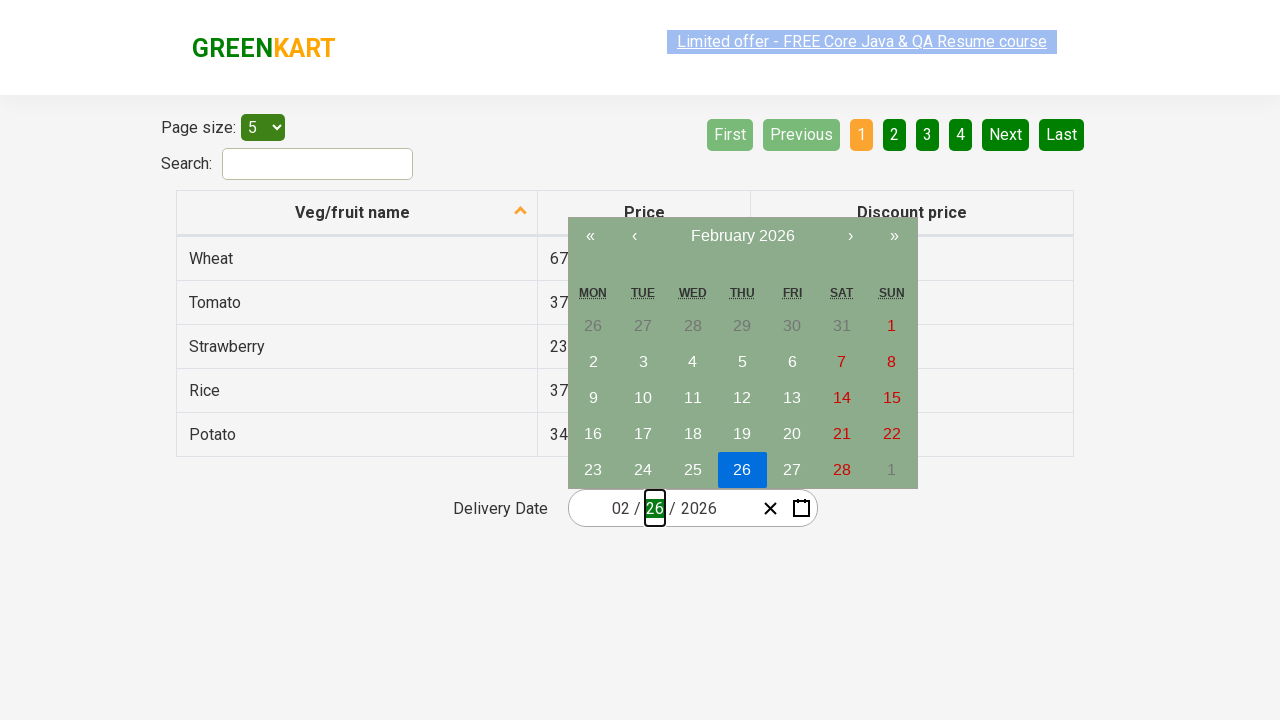

Clicked navigation label to navigate to month view at (742, 236) on .react-calendar__navigation__label
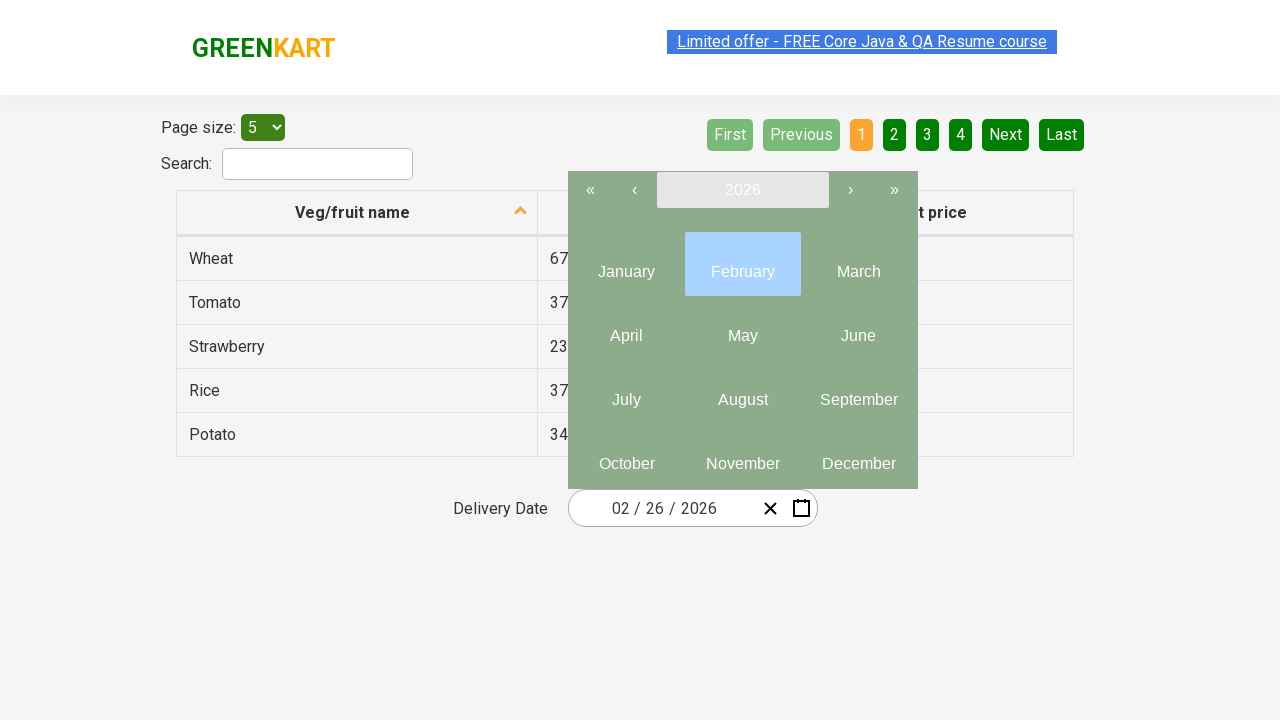

Clicked navigation label again to navigate to year view at (742, 190) on .react-calendar__navigation__label
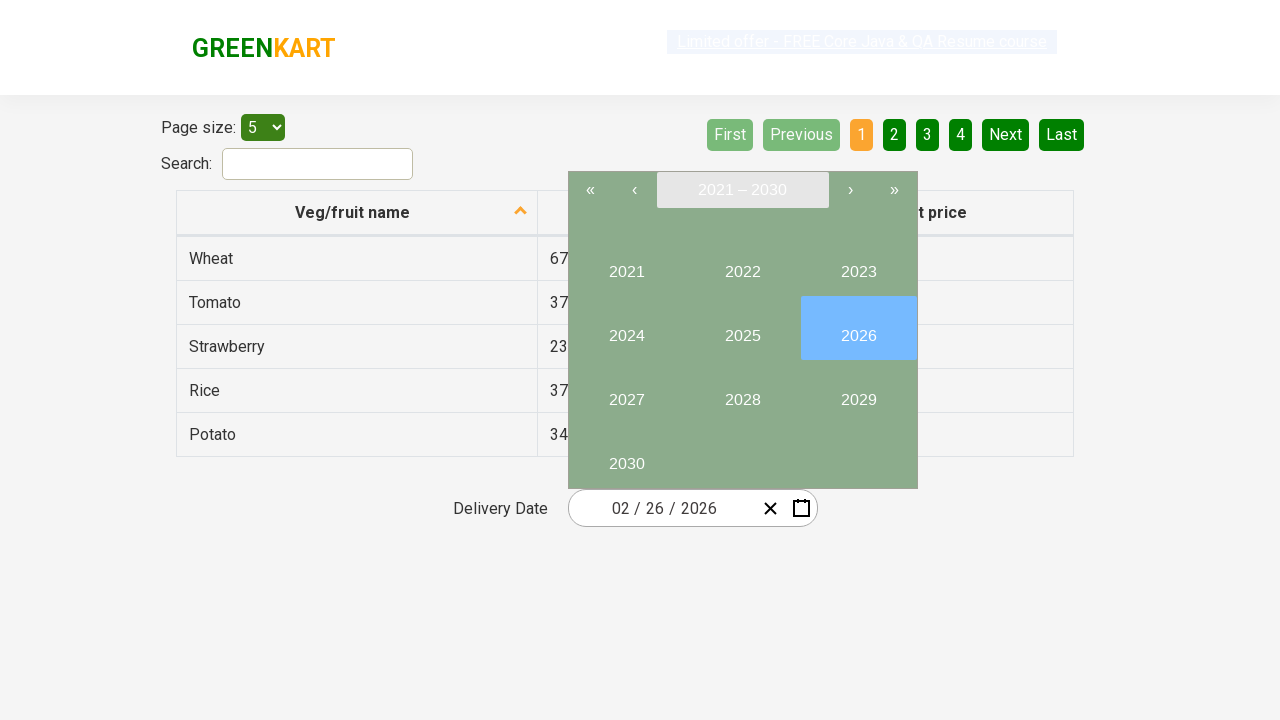

Selected year 2024 from the year picker at (626, 328) on button:text('2024')
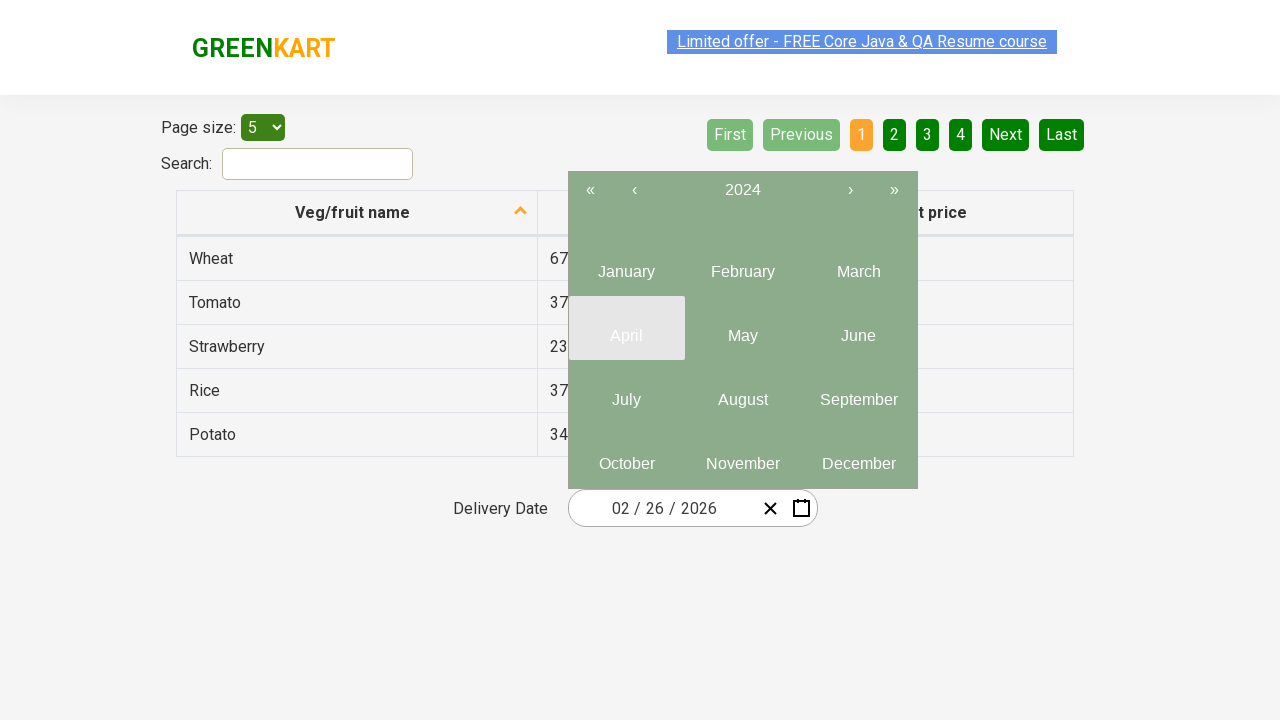

Located all month buttons in the calendar
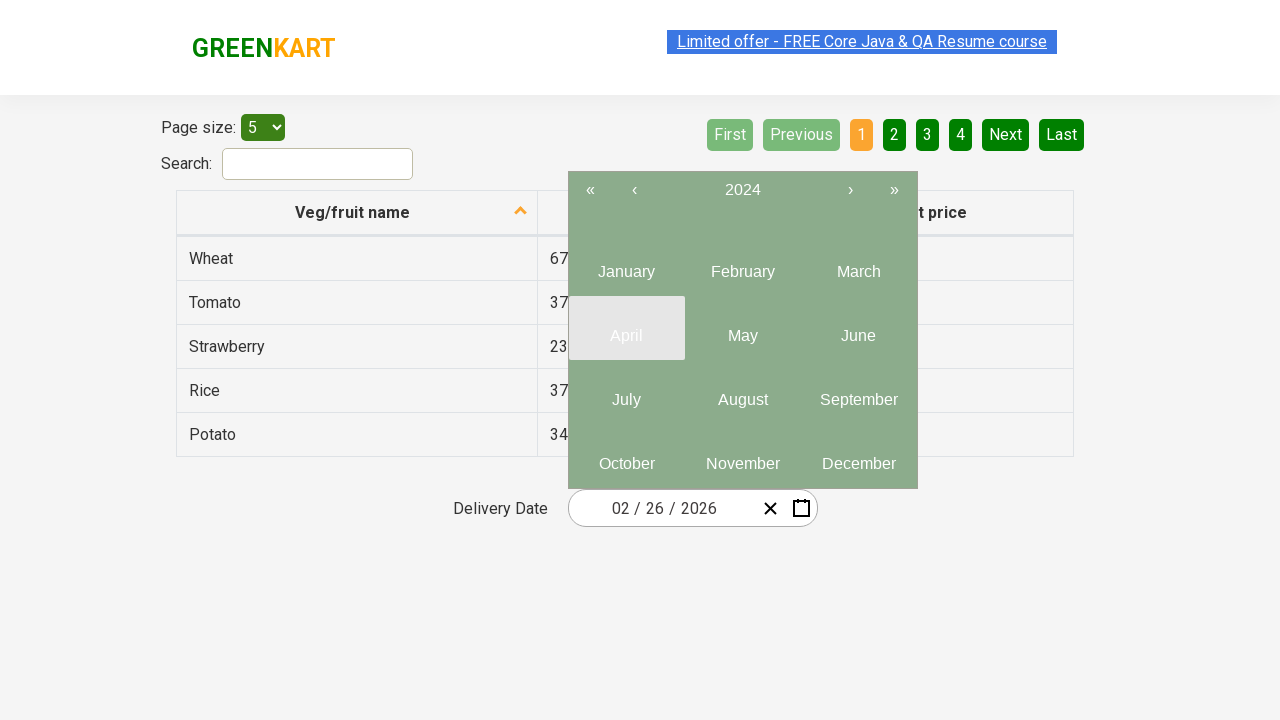

Selected February (month 2) from the month picker at (742, 264) on .react-calendar__year-view__months__month >> nth=1
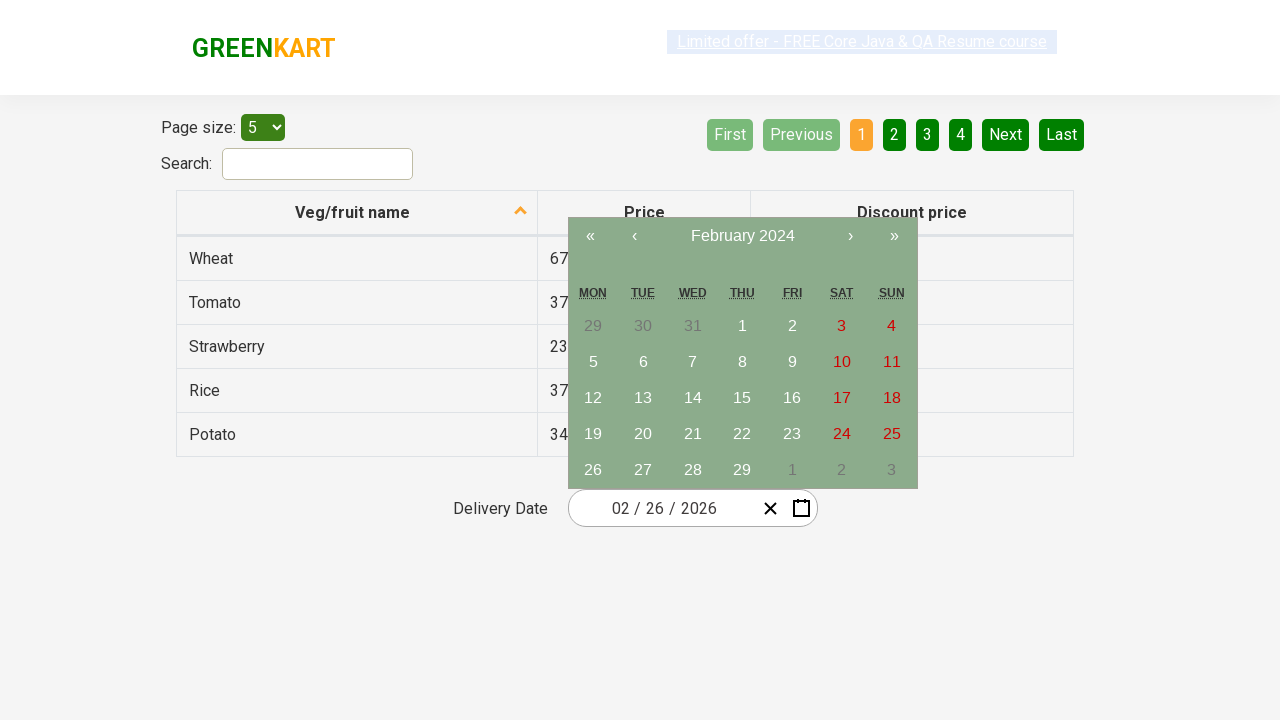

Selected day 25 from the day picker at (892, 434) on abbr:text('25')
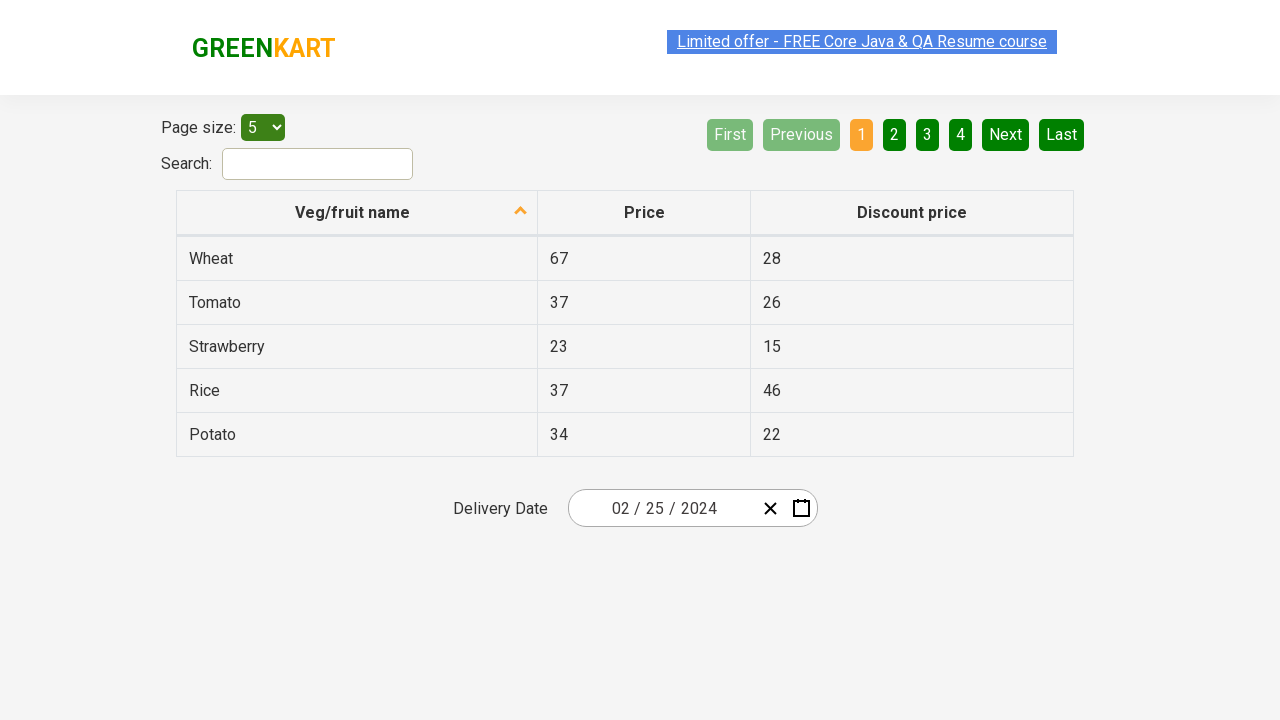

Located all date input fields to verify selected values
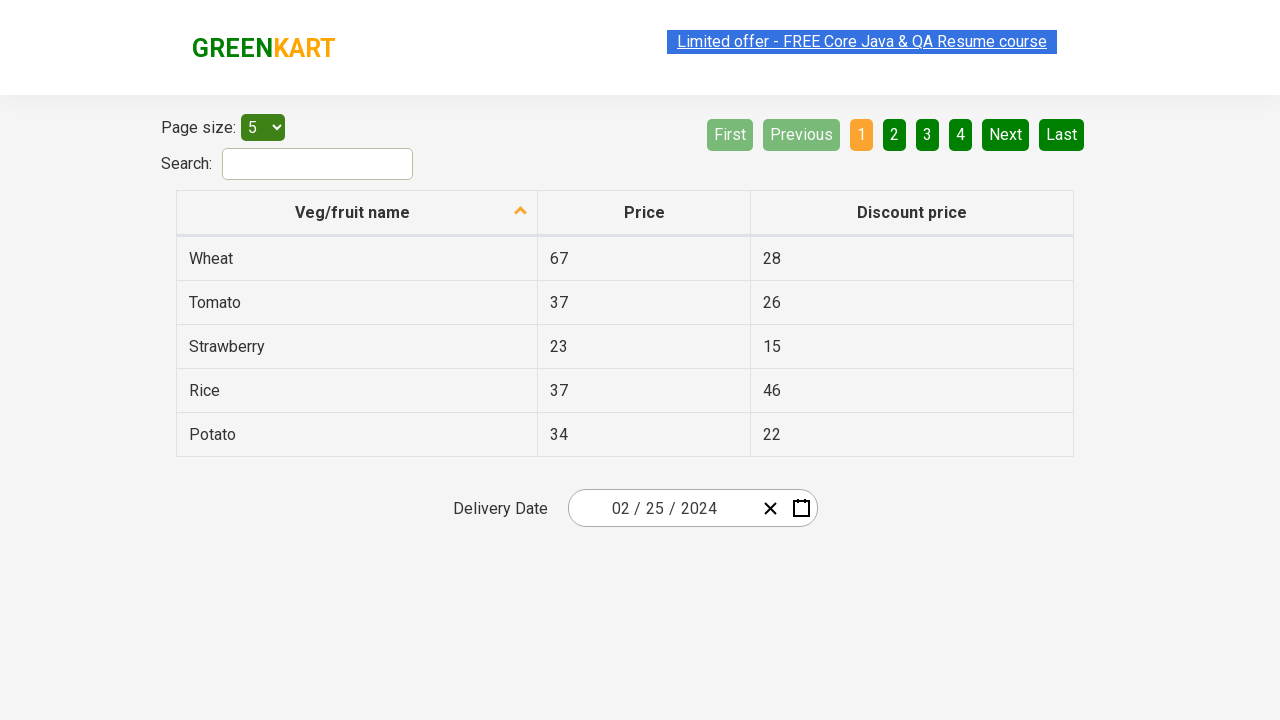

Verified date input field 0: expected '2', got '2'
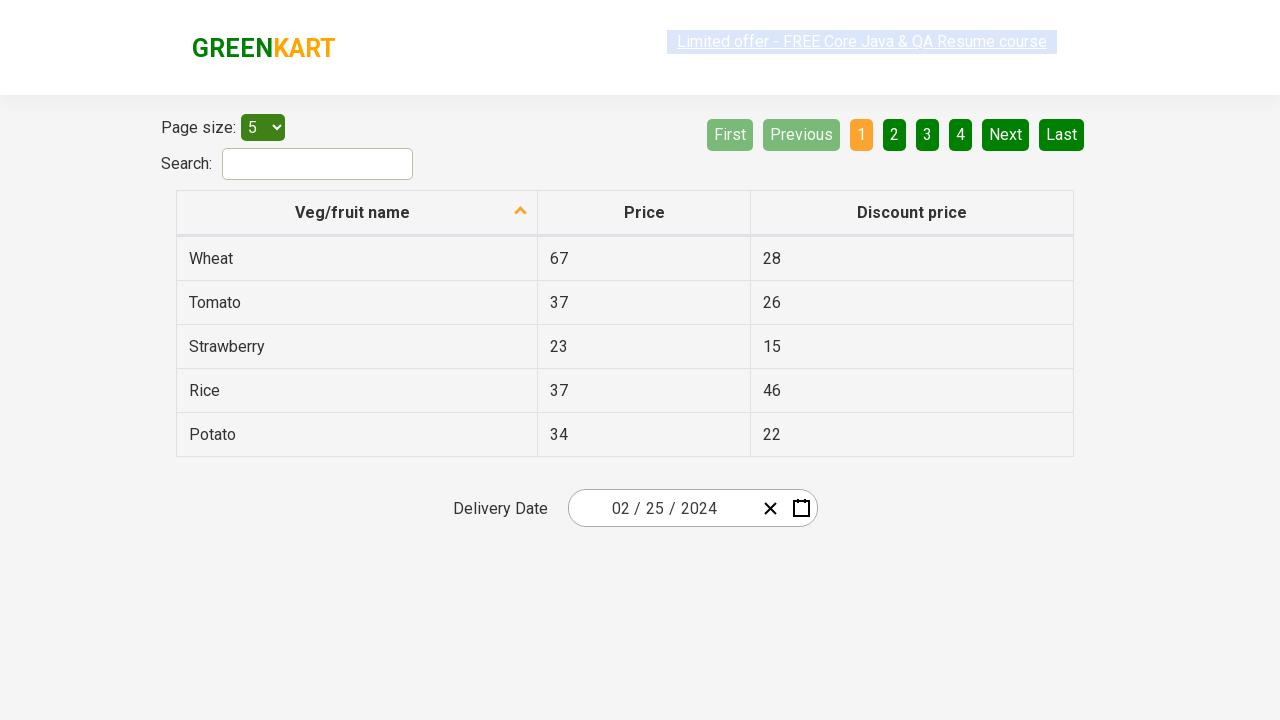

Verified date input field 1: expected '25', got '25'
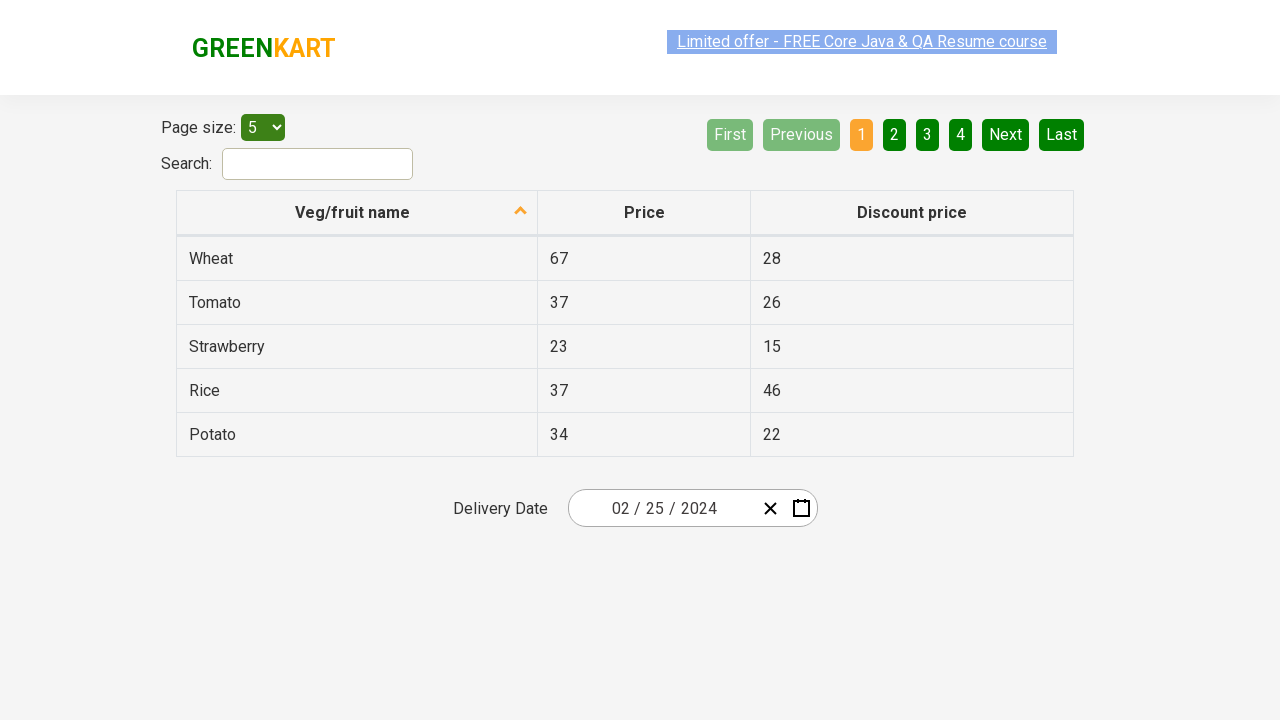

Verified date input field 2: expected '2024', got '2024'
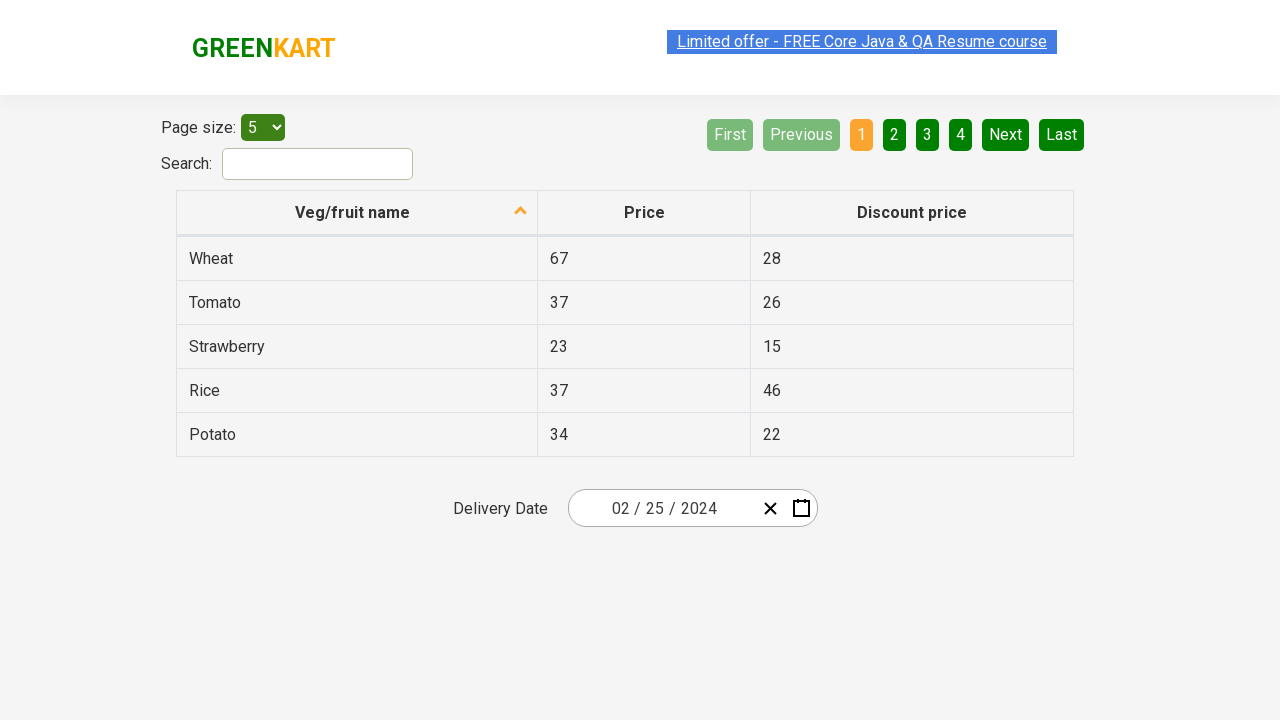

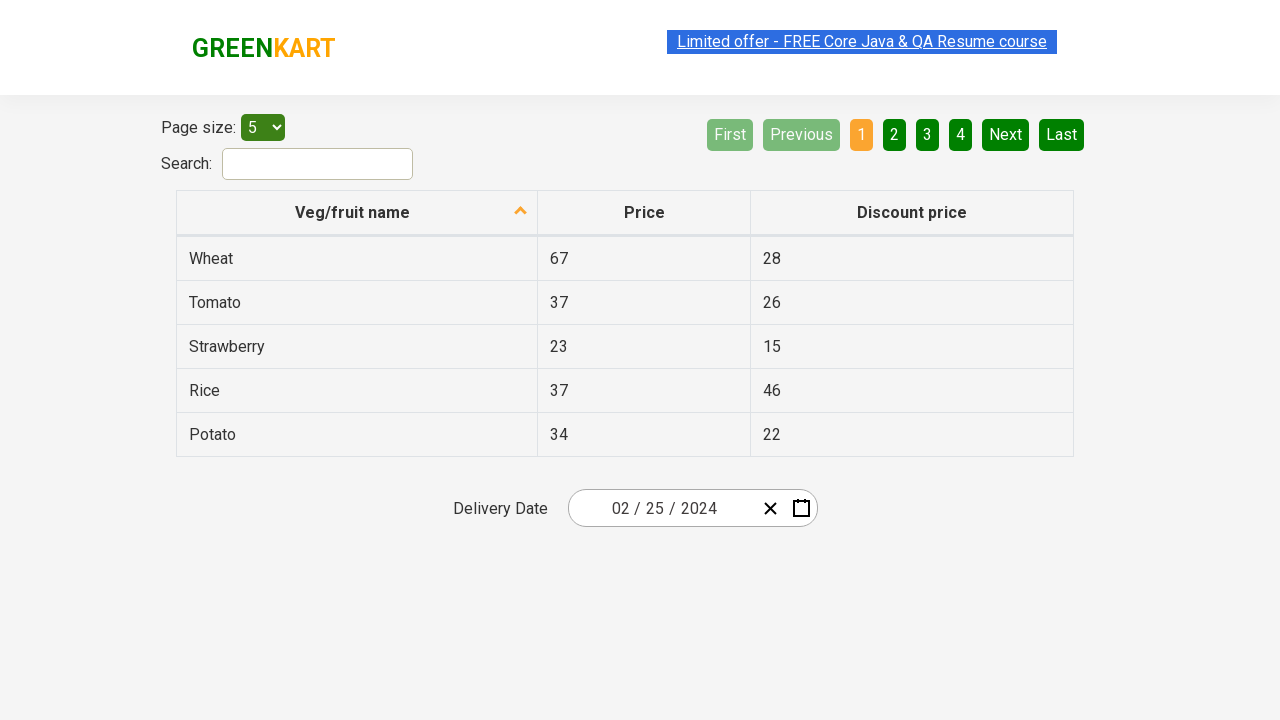